Tests confirmation alert dialog by clicking the confirm button, accepting the confirmation, and verifying the result displays "Ok".

Starting URL: https://demoqa.com/alerts

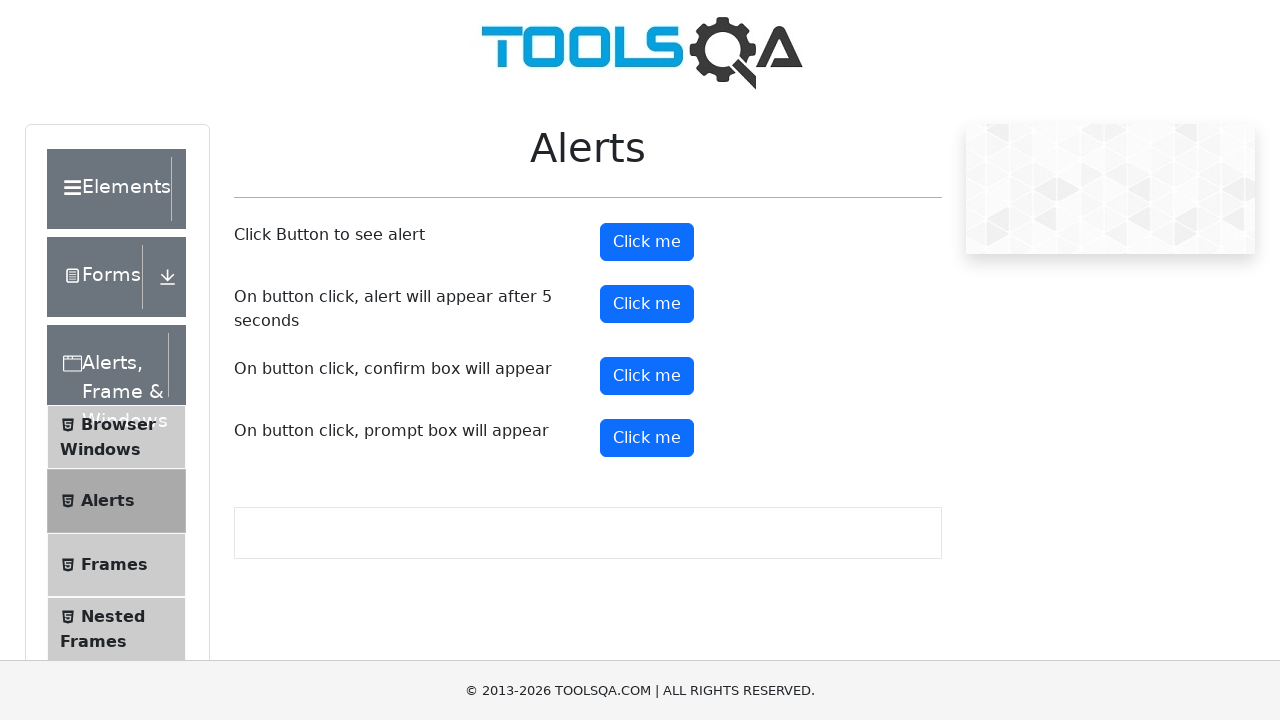

Set up dialog handler to accept confirmation alerts
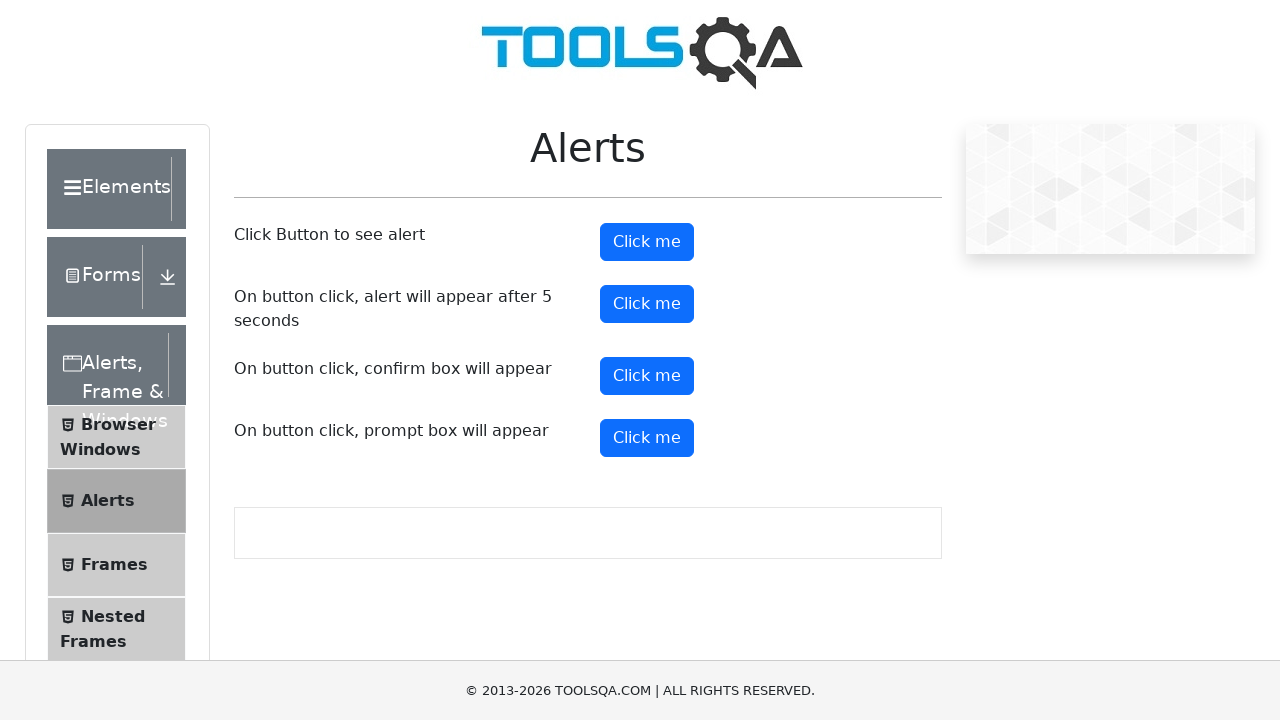

Clicked the confirm button to trigger confirmation alert at (647, 376) on #confirmButton
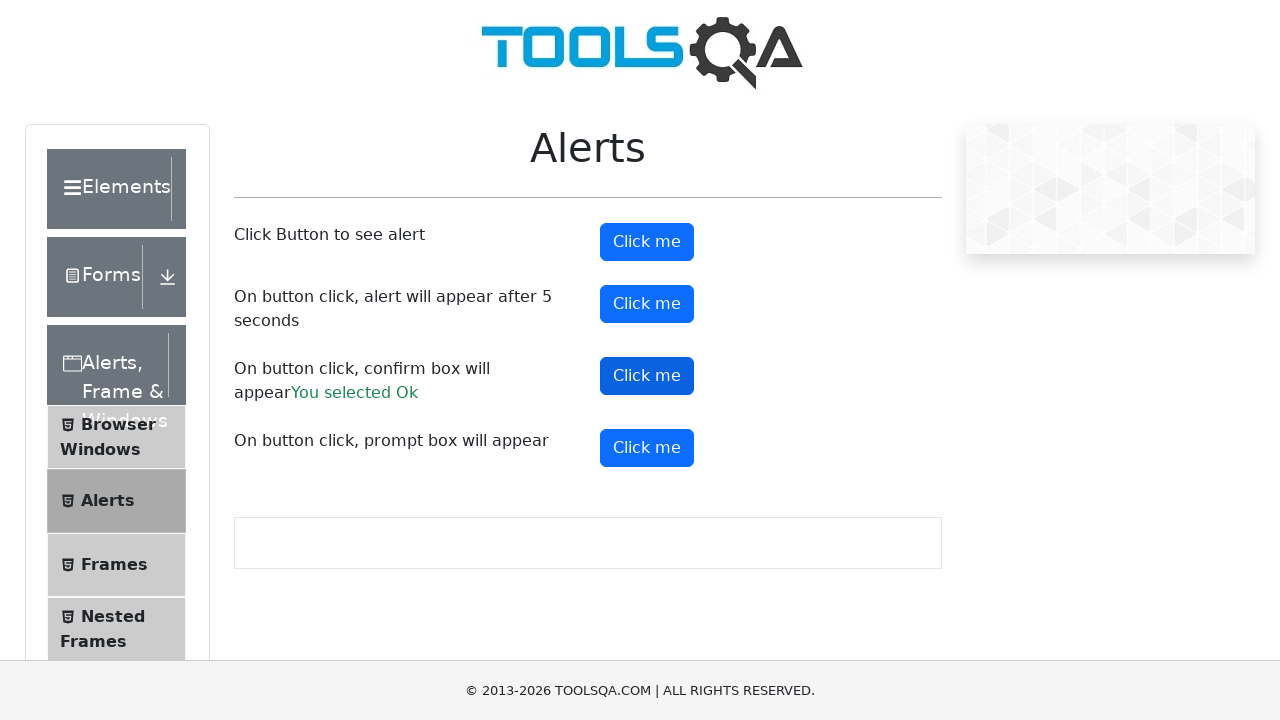

Confirmation result element loaded
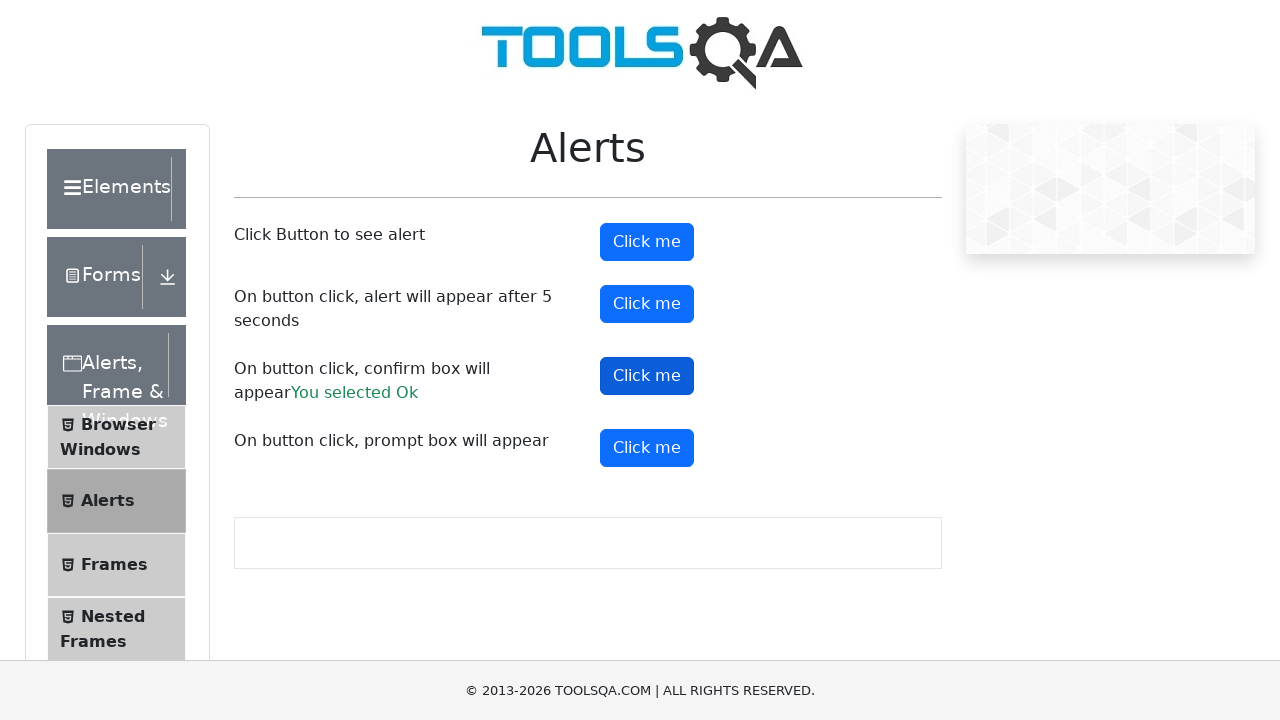

Retrieved confirmation result text content
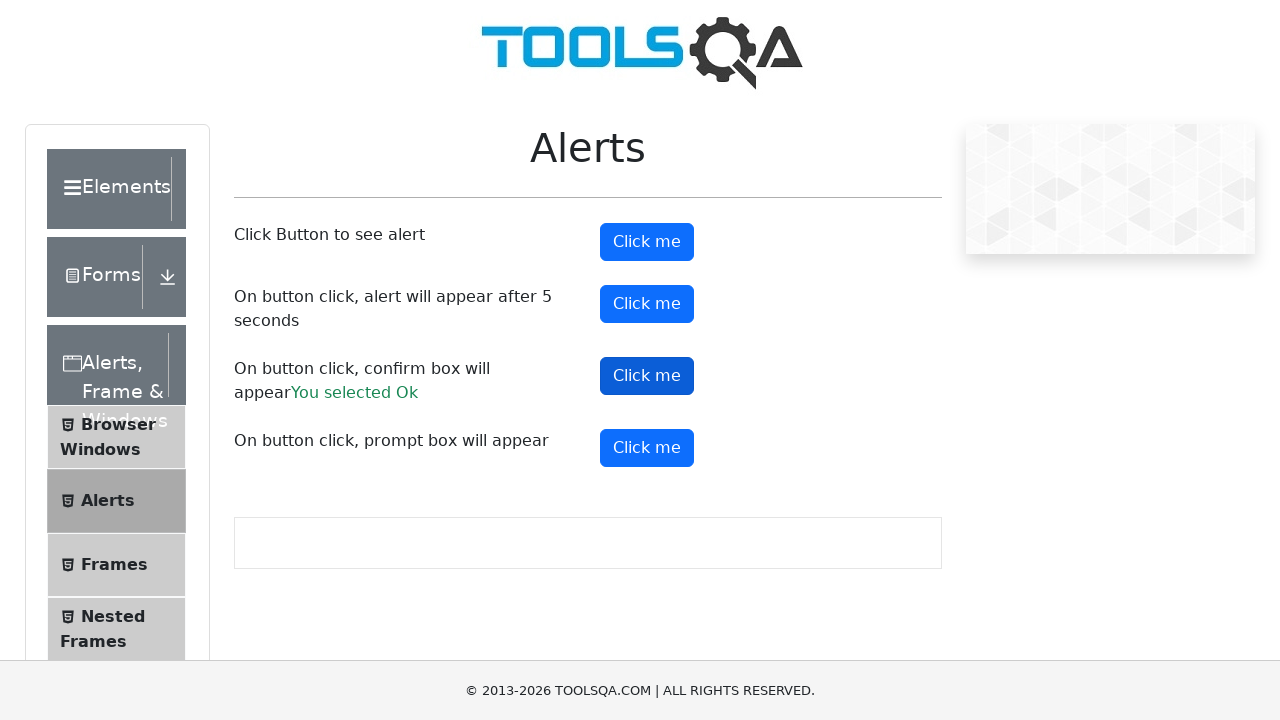

Verified that result text contains 'Ok'
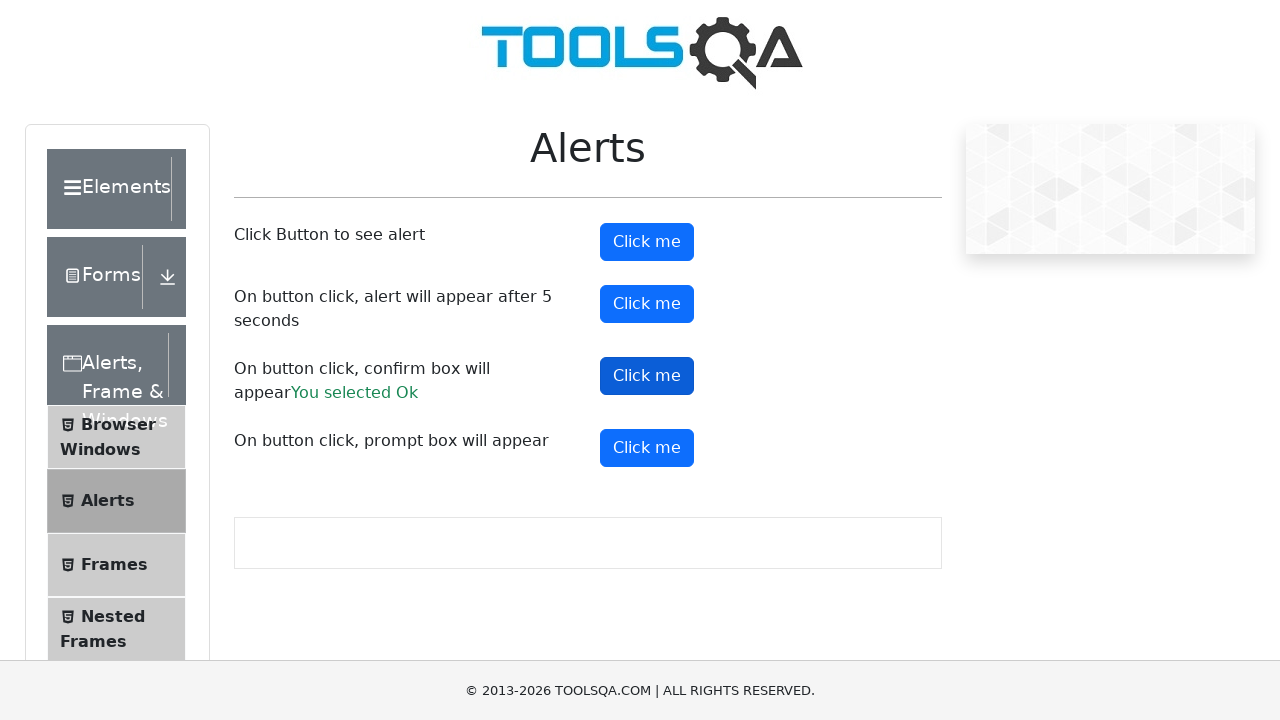

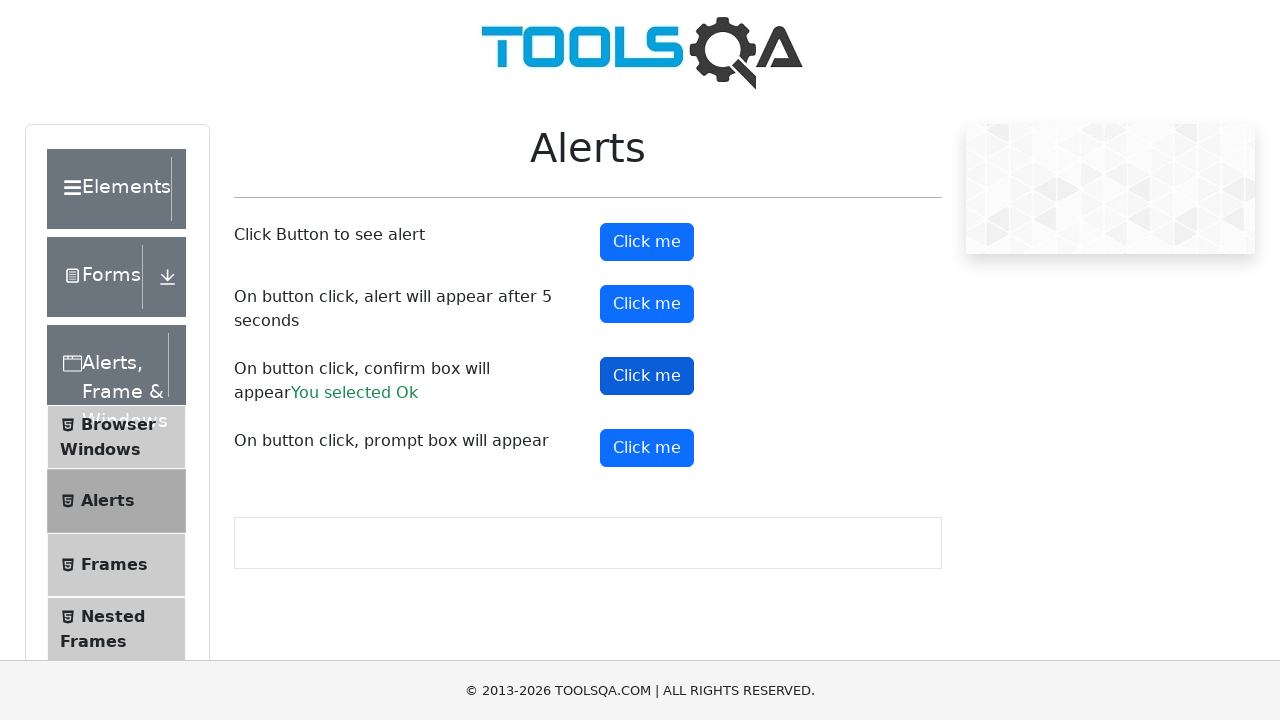